Tests login functionality with valid demo credentials and verifies successful navigation to the products page

Starting URL: https://www.saucedemo.com/

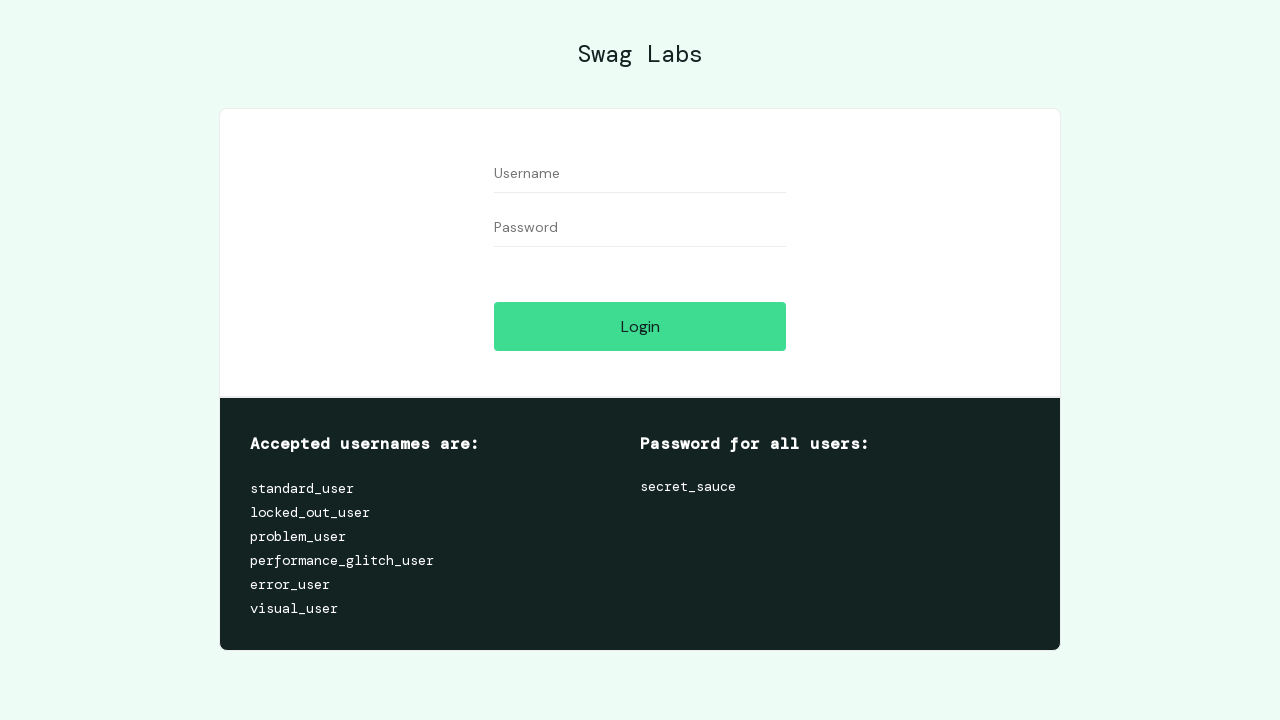

Filled username field with 'standard_user' on #user-name
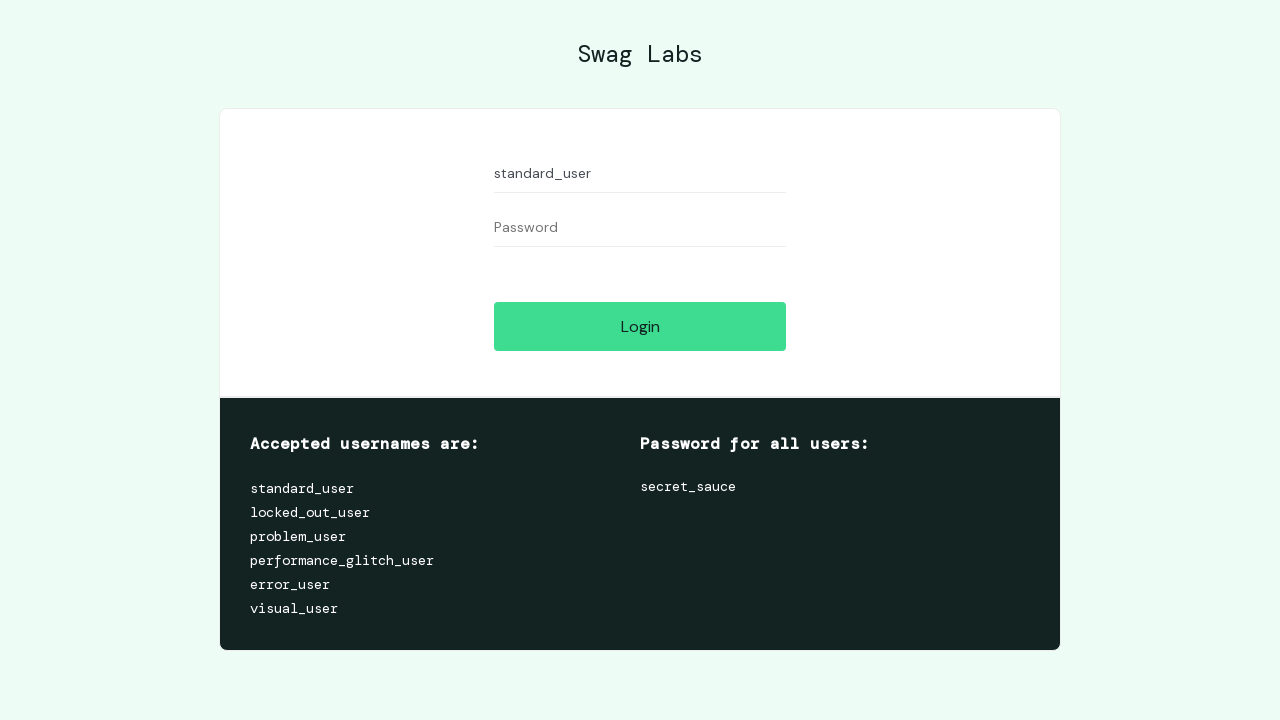

Filled password field with 'secret_sauce' on #password
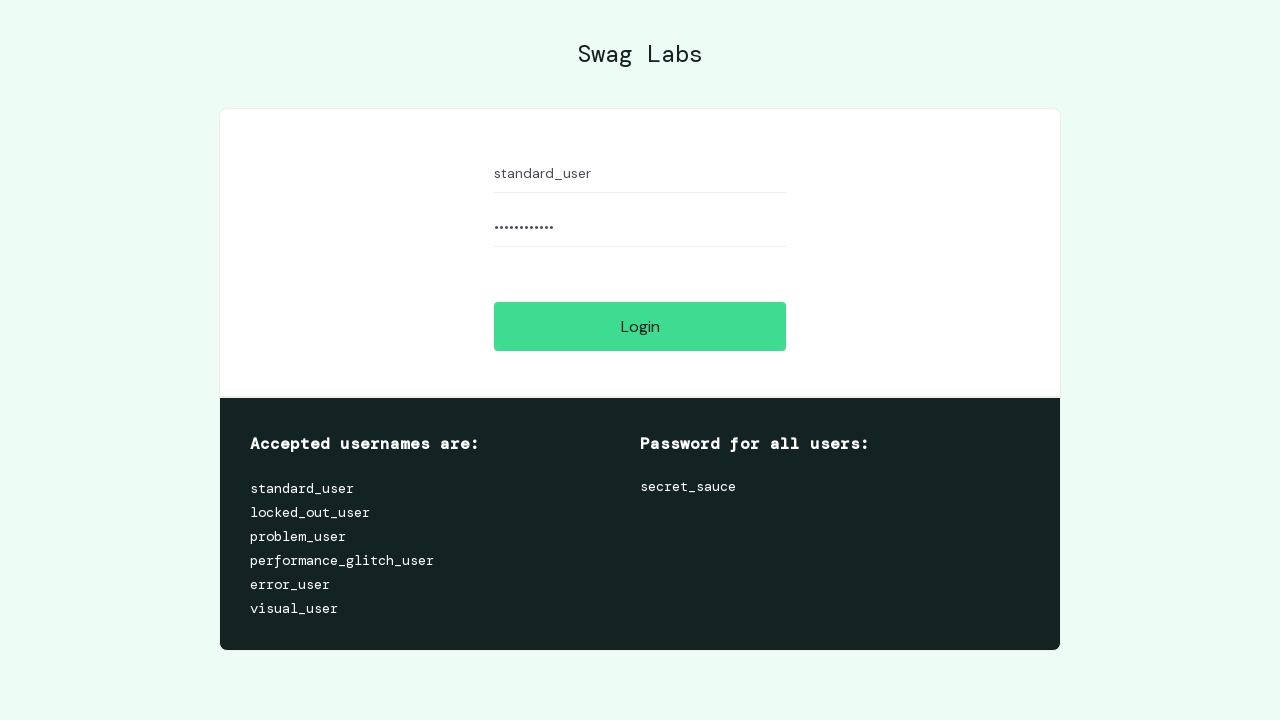

Clicked login button to submit credentials at (640, 326) on #login-button
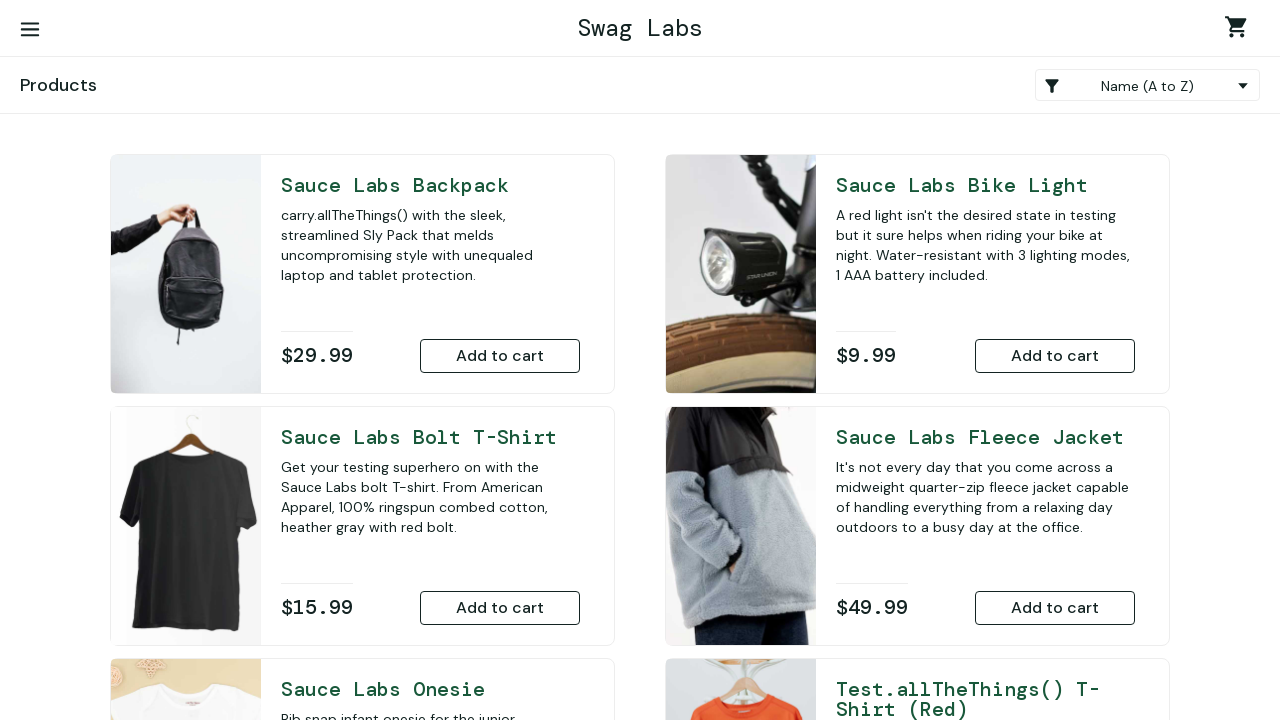

Successfully navigated to products page - login verified
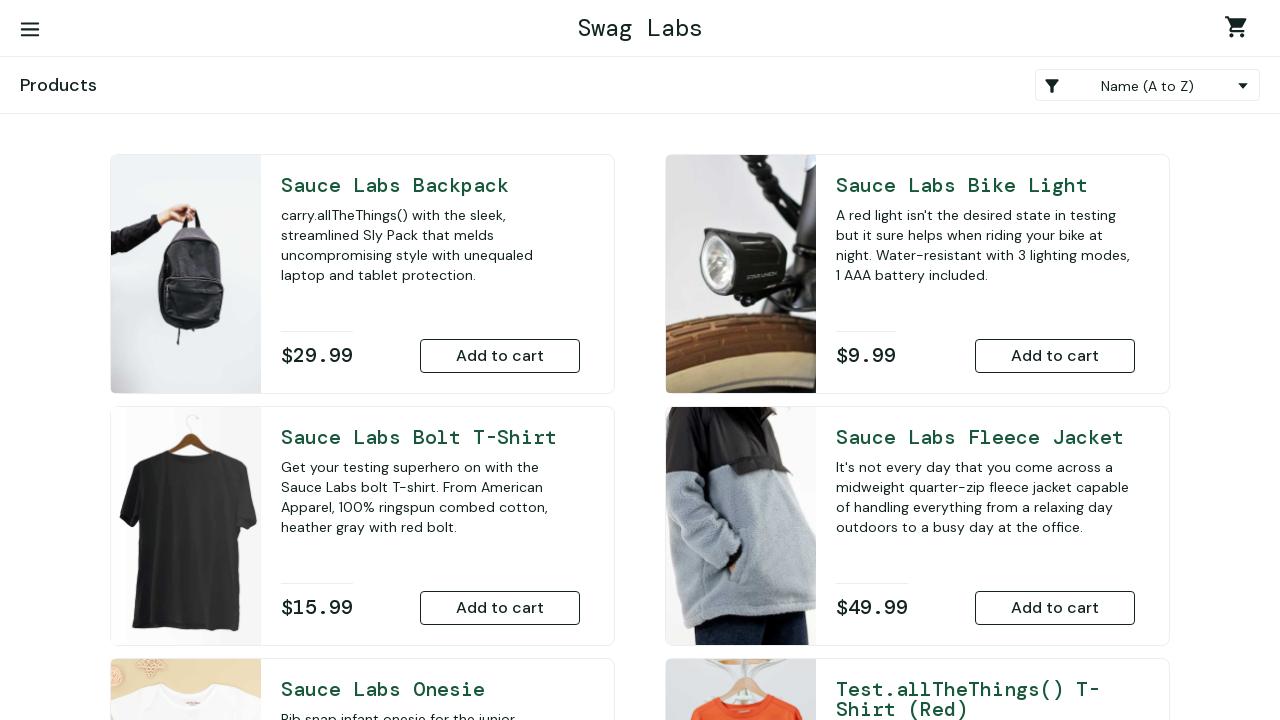

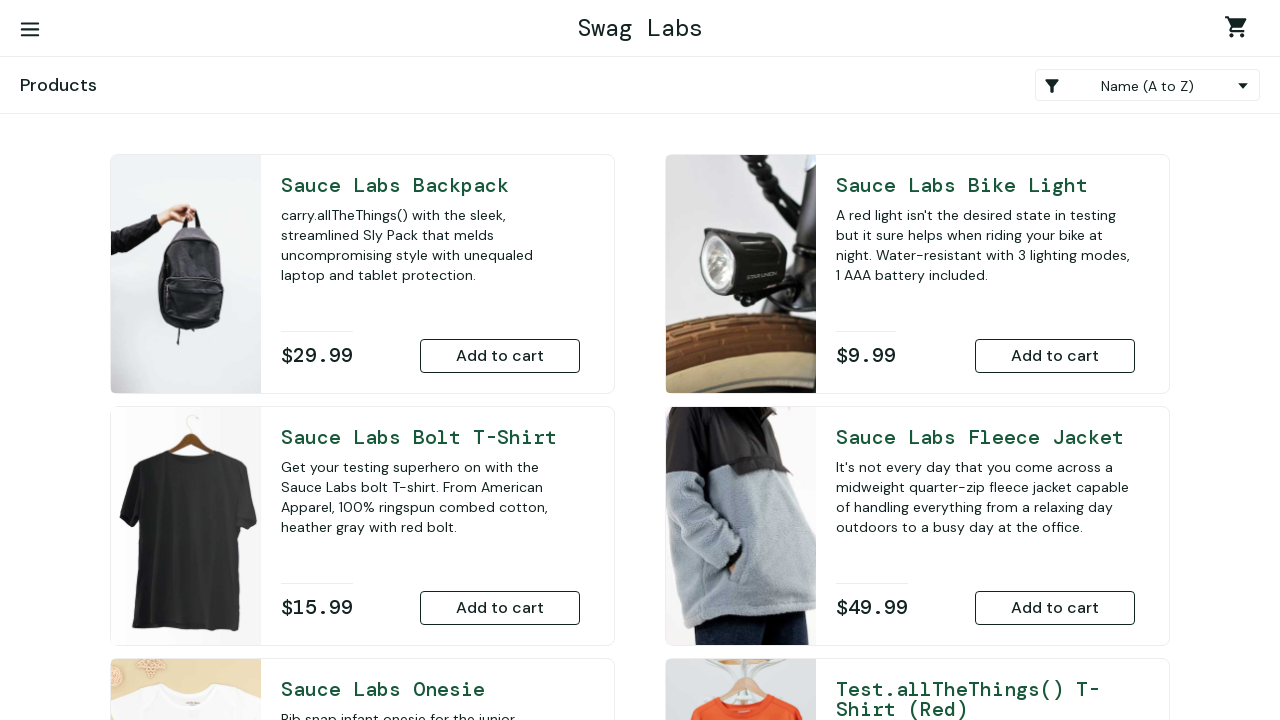